Tests shadow DOM functionality by locating an element inside a shadow root and verifying its text content

Starting URL: http://watir.com/examples/shadow_dom.html

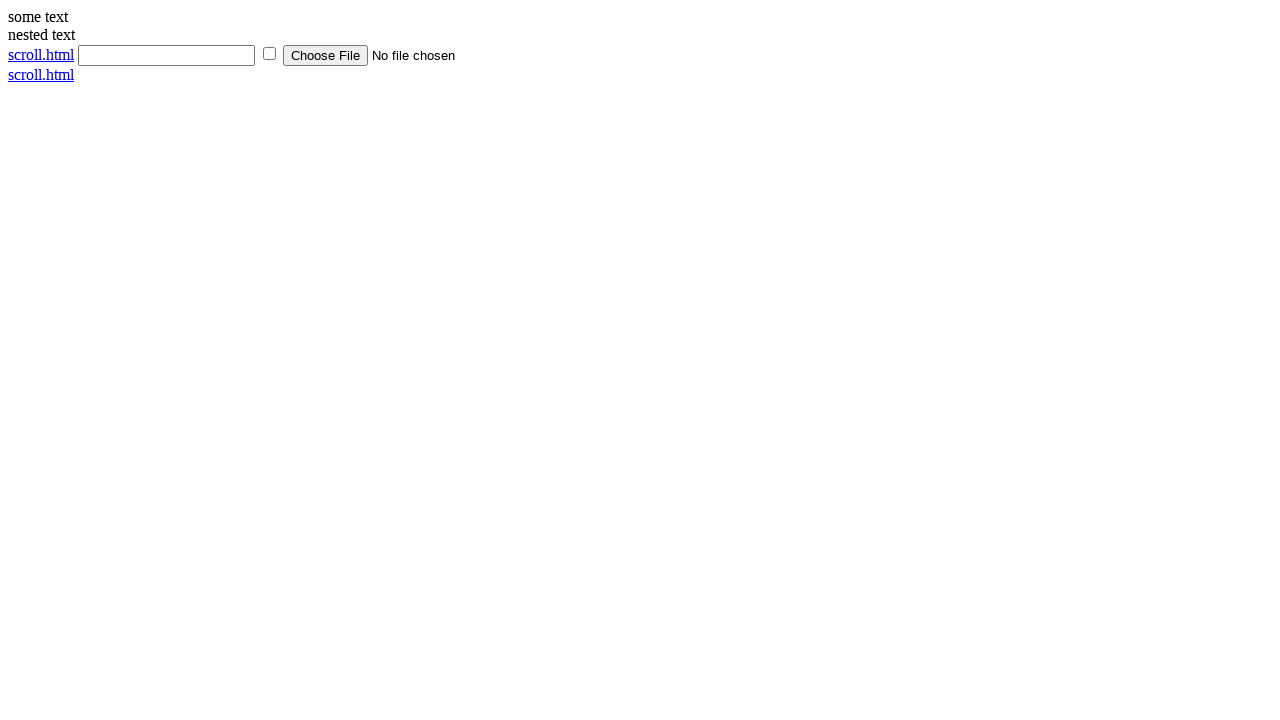

Navigated to shadow DOM test page
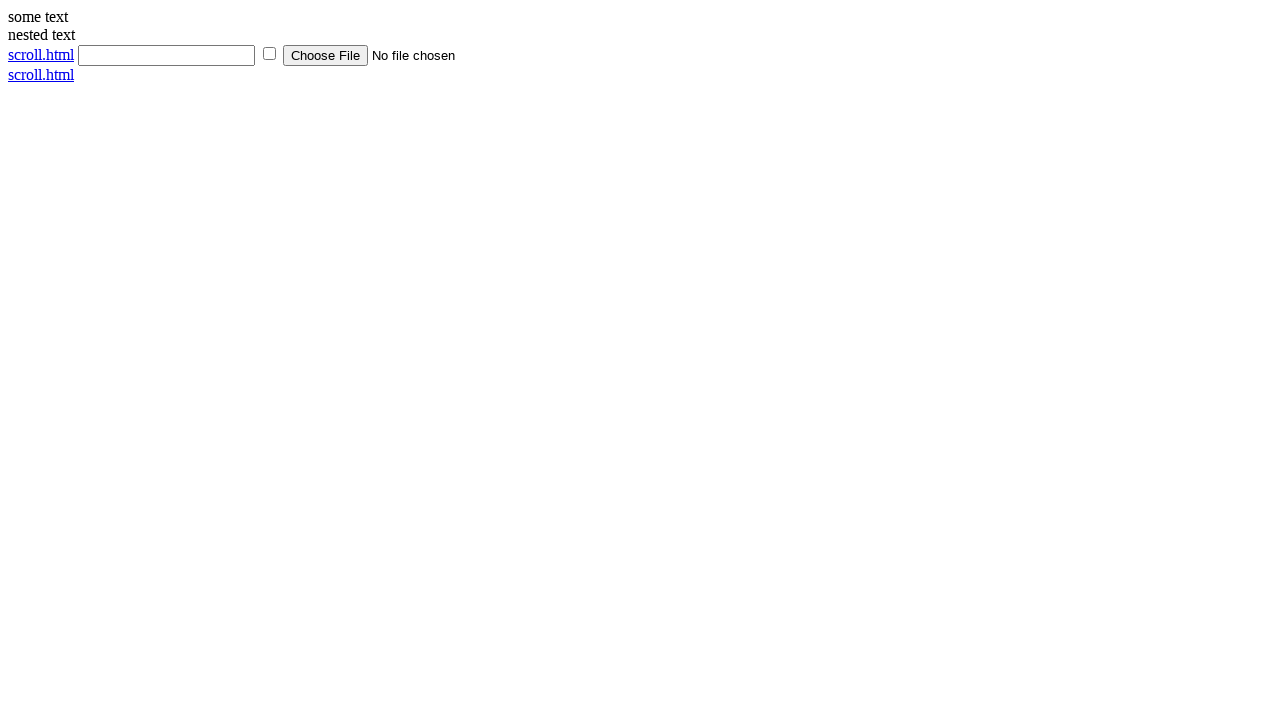

Located shadow host element with ID 'shadow_host'
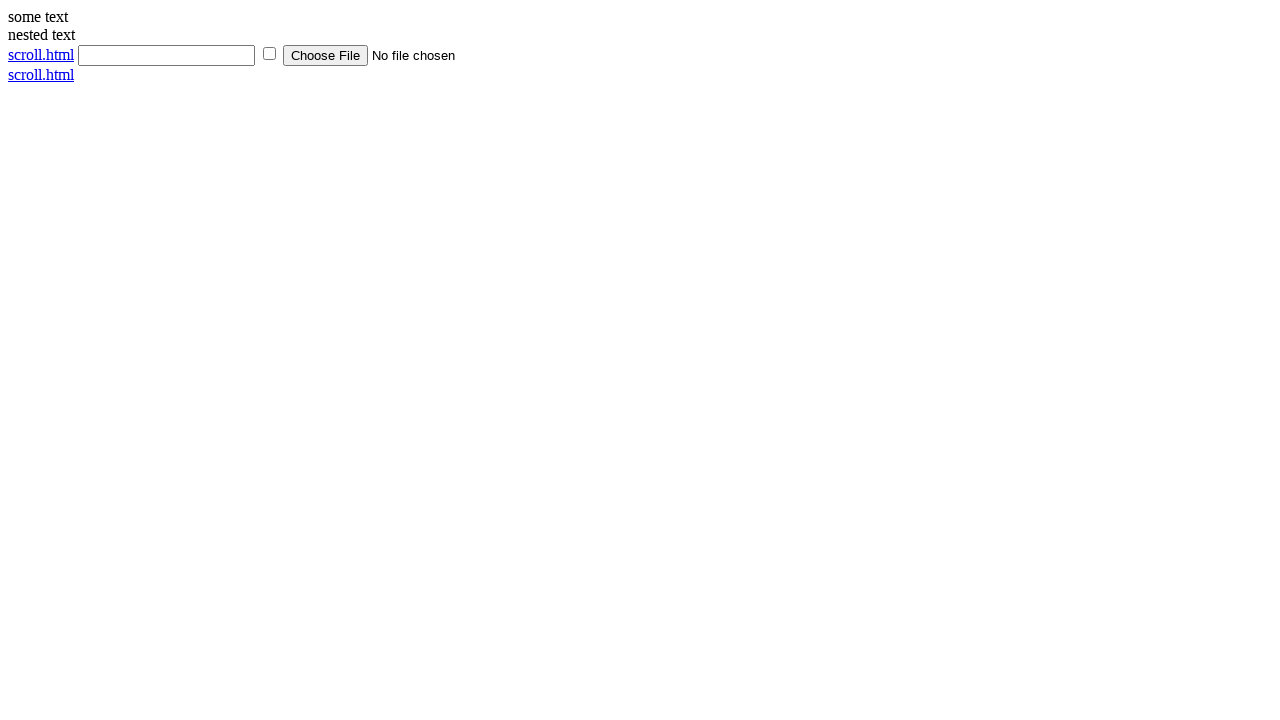

Located shadow content element with ID 'shadow_content' inside shadow root
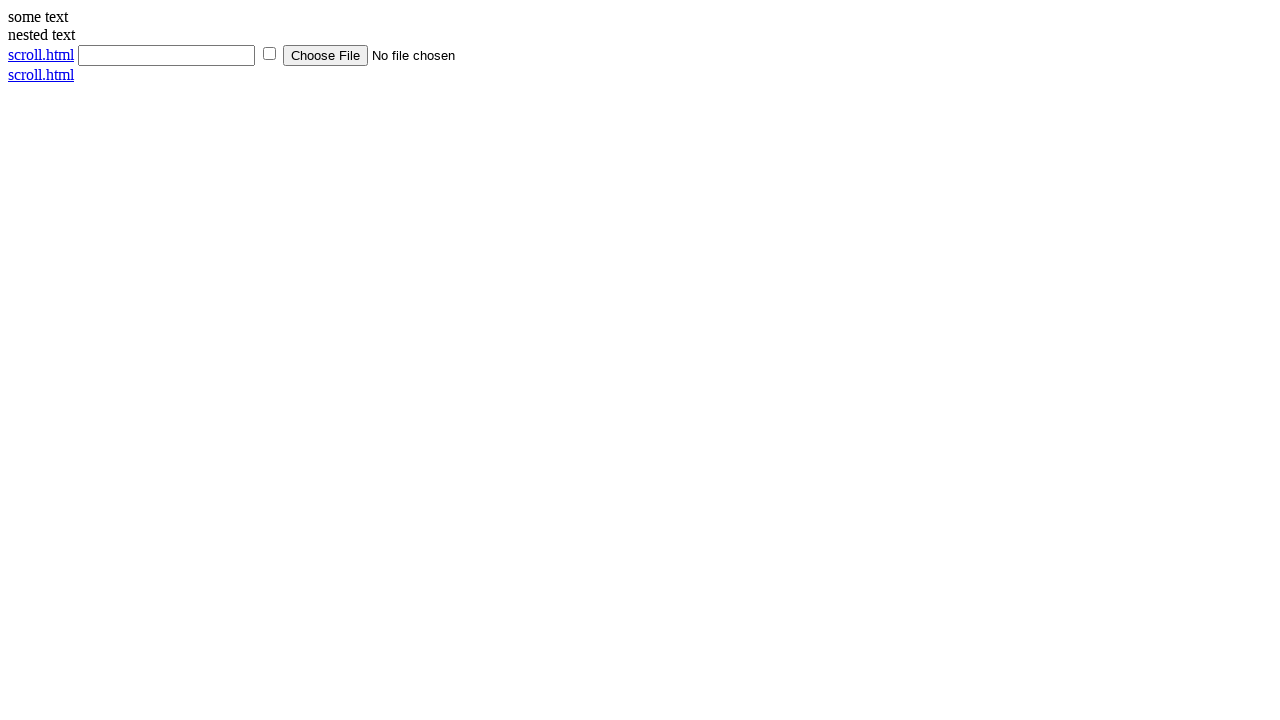

Verified shadow element text content equals 'some text'
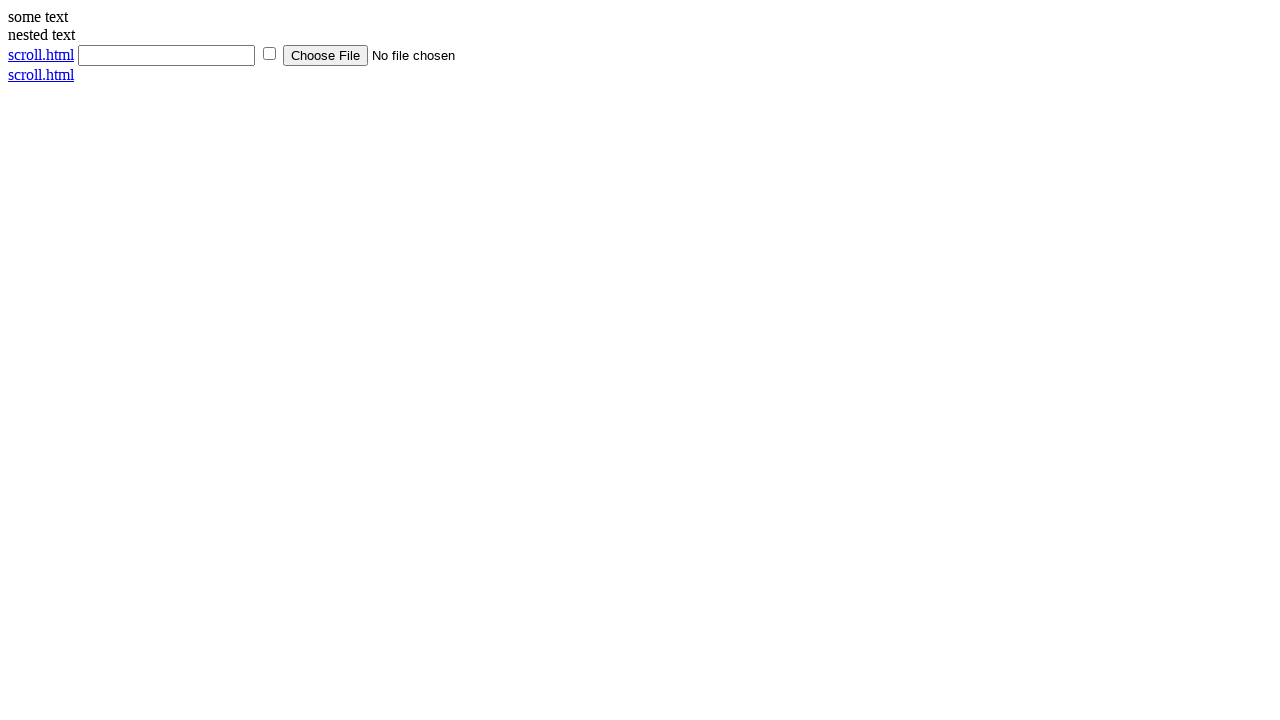

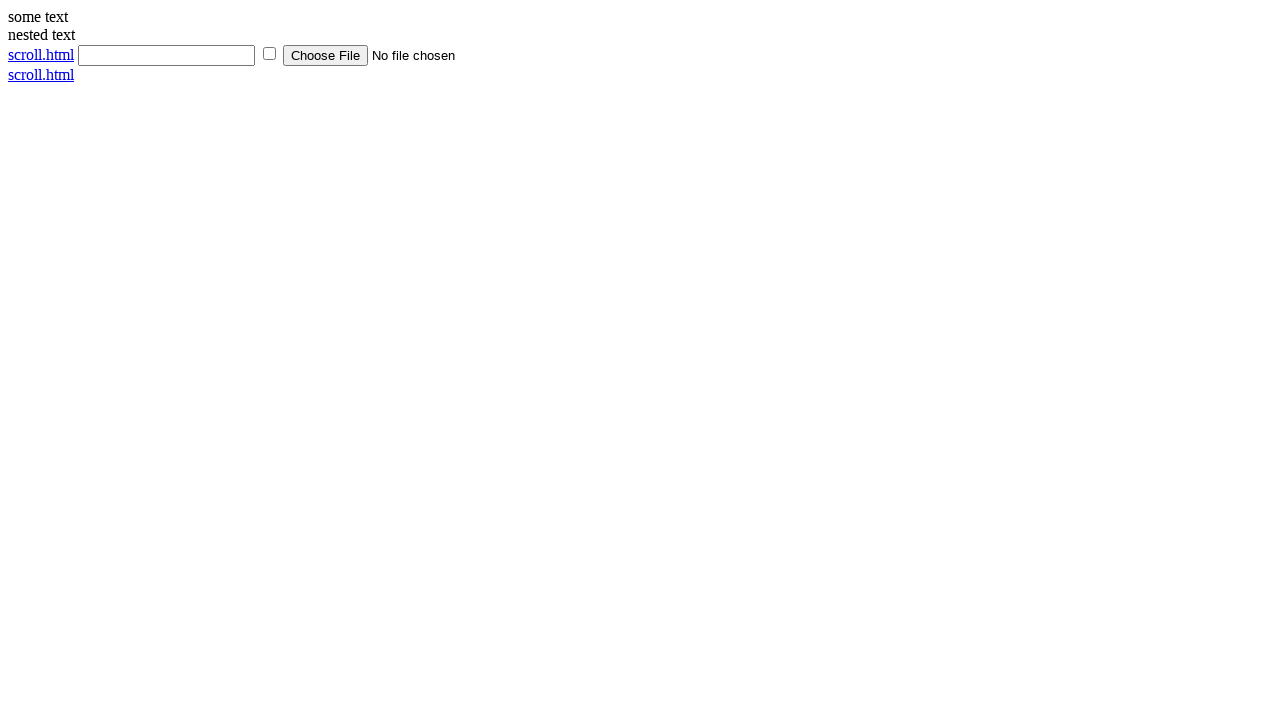